Tests marking individual todo items as complete by clicking their toggle checkboxes

Starting URL: https://demo.playwright.dev/todomvc

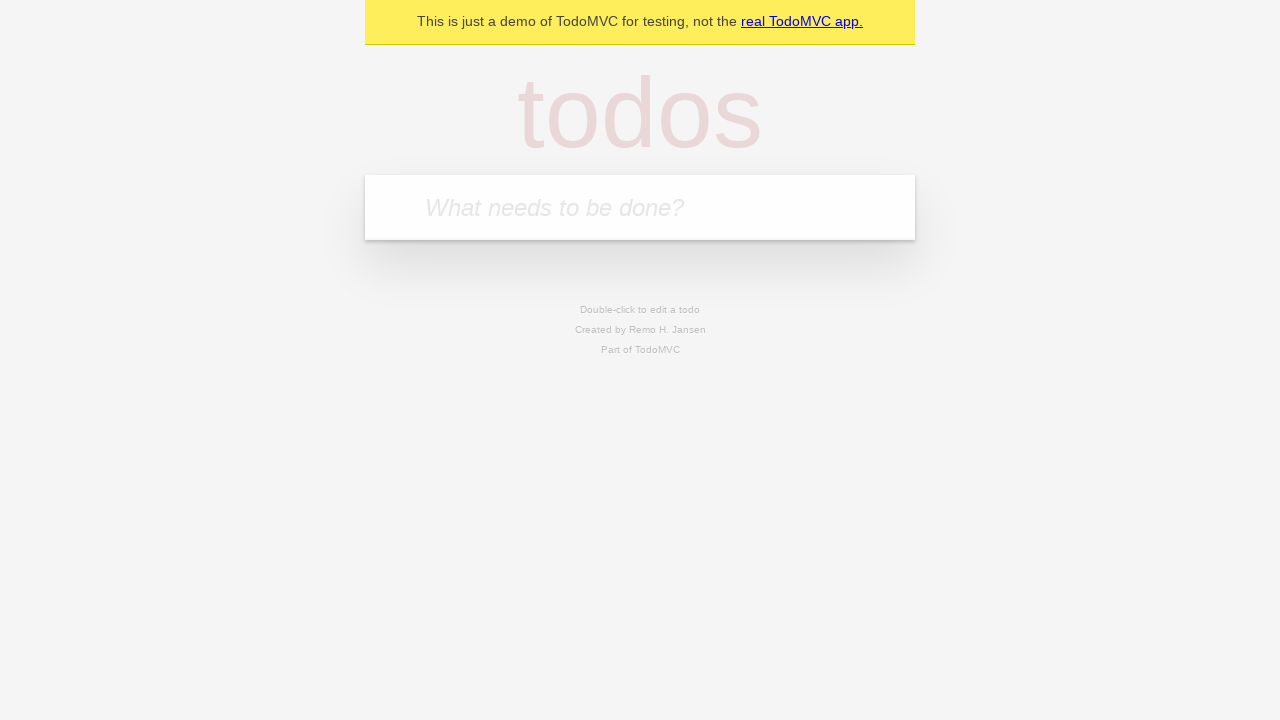

Filled new todo input with 'buy some cheese' on .new-todo
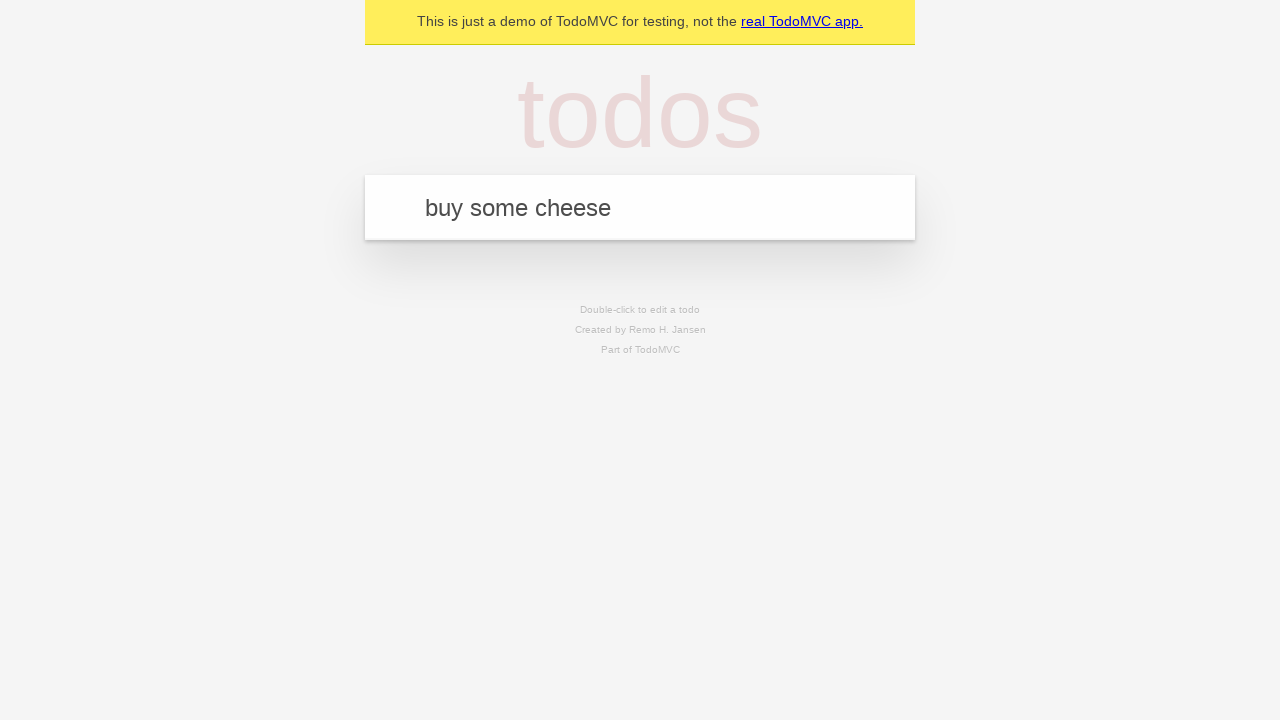

Pressed Enter to add first todo item on .new-todo
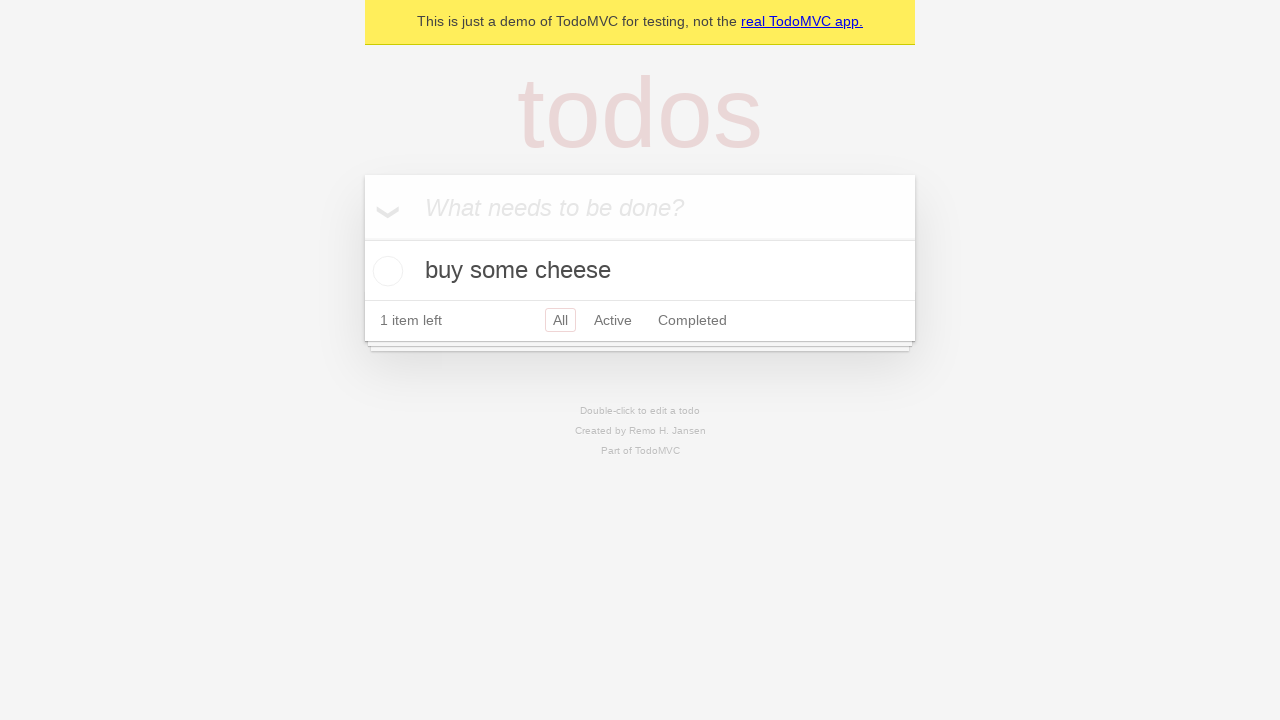

Filled new todo input with 'feed the cat' on .new-todo
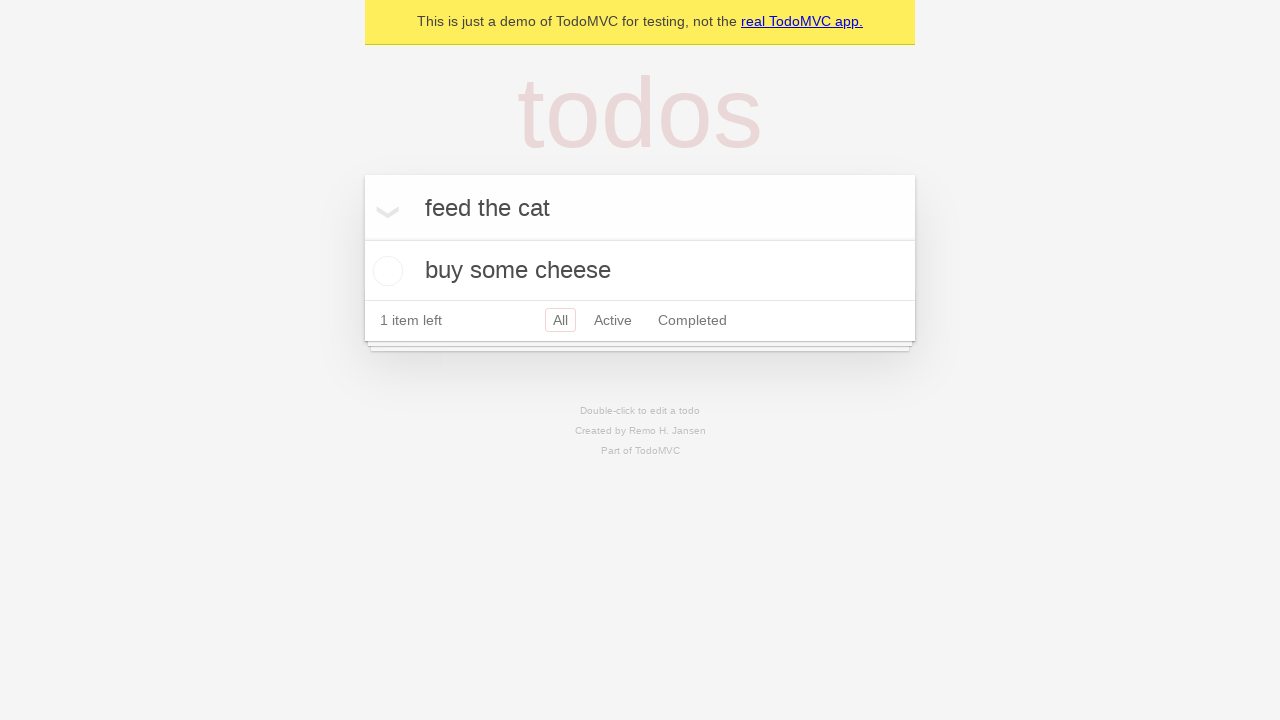

Pressed Enter to add second todo item on .new-todo
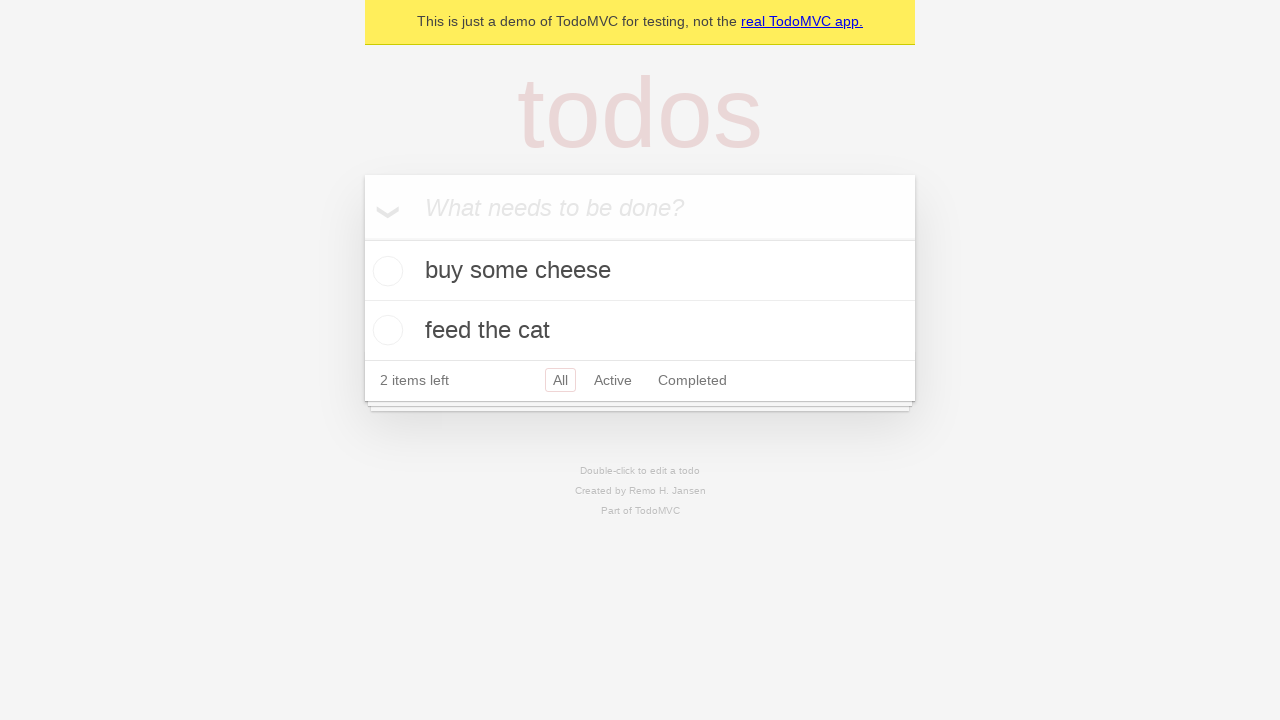

Marked first todo item as complete by clicking its toggle checkbox at (385, 271) on .todo-list li >> nth=0 >> .toggle
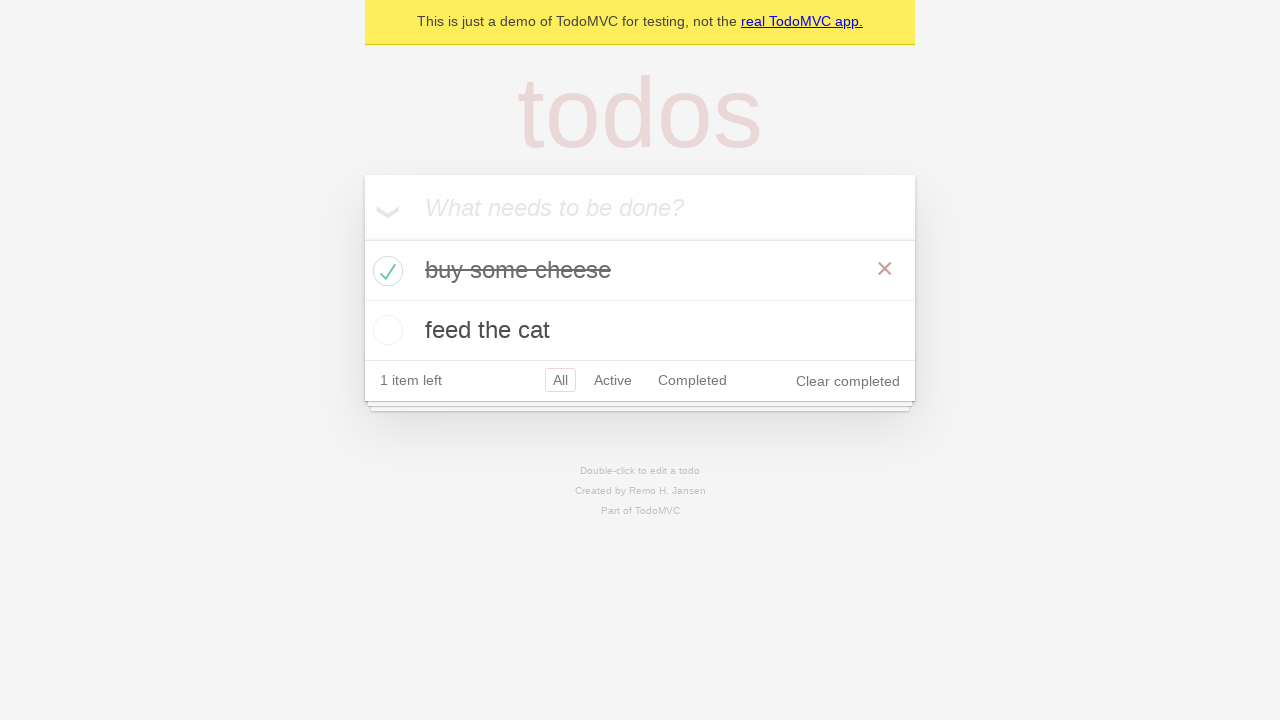

Marked second todo item as complete by clicking its toggle checkbox at (385, 330) on .todo-list li >> nth=1 >> .toggle
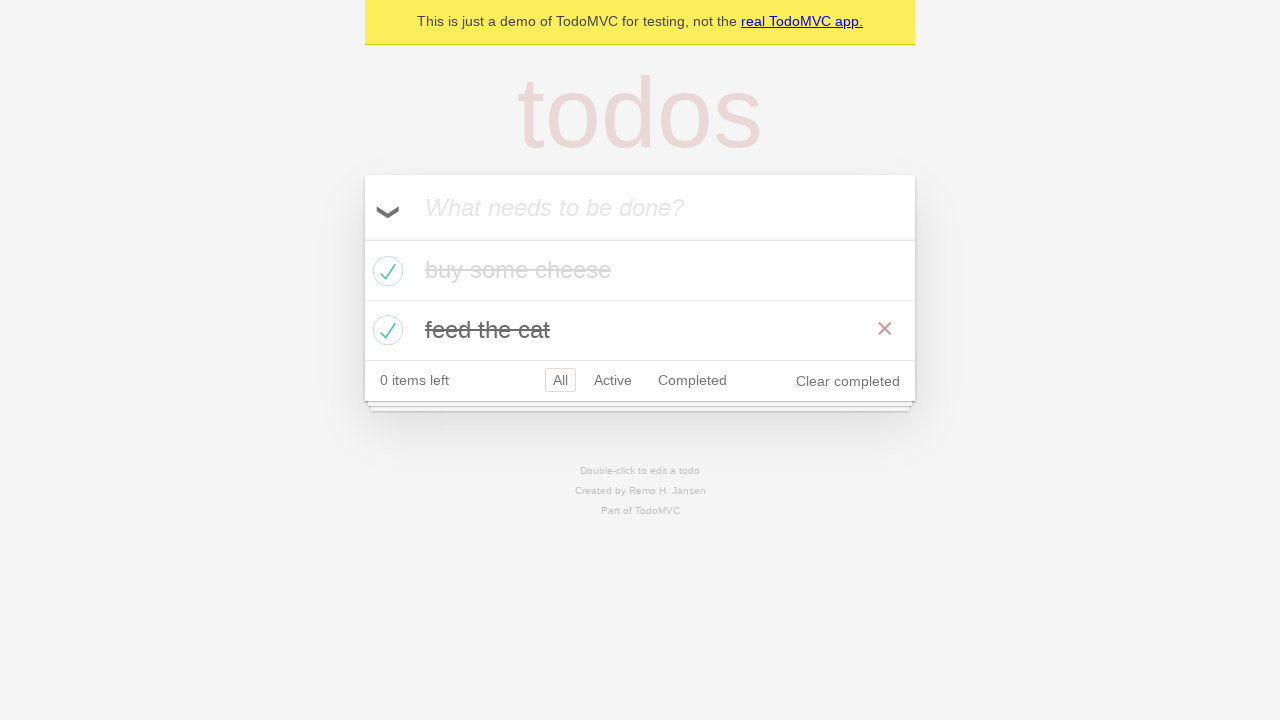

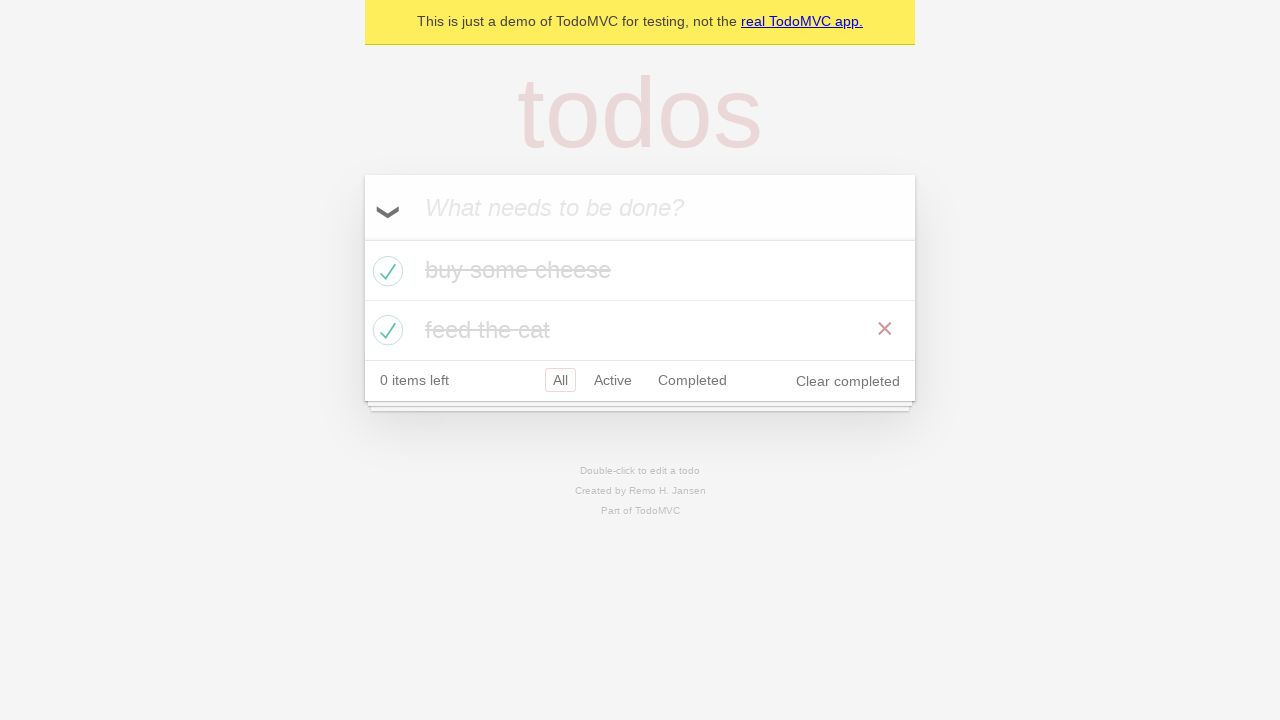